Navigates to an Amul product page, enters a delivery pincode to check availability, and waits for the page to update with stock information.

Starting URL: https://shop.amul.com/en/product/amul-high-protein-buttermilk-200-ml-or-pack-of-30

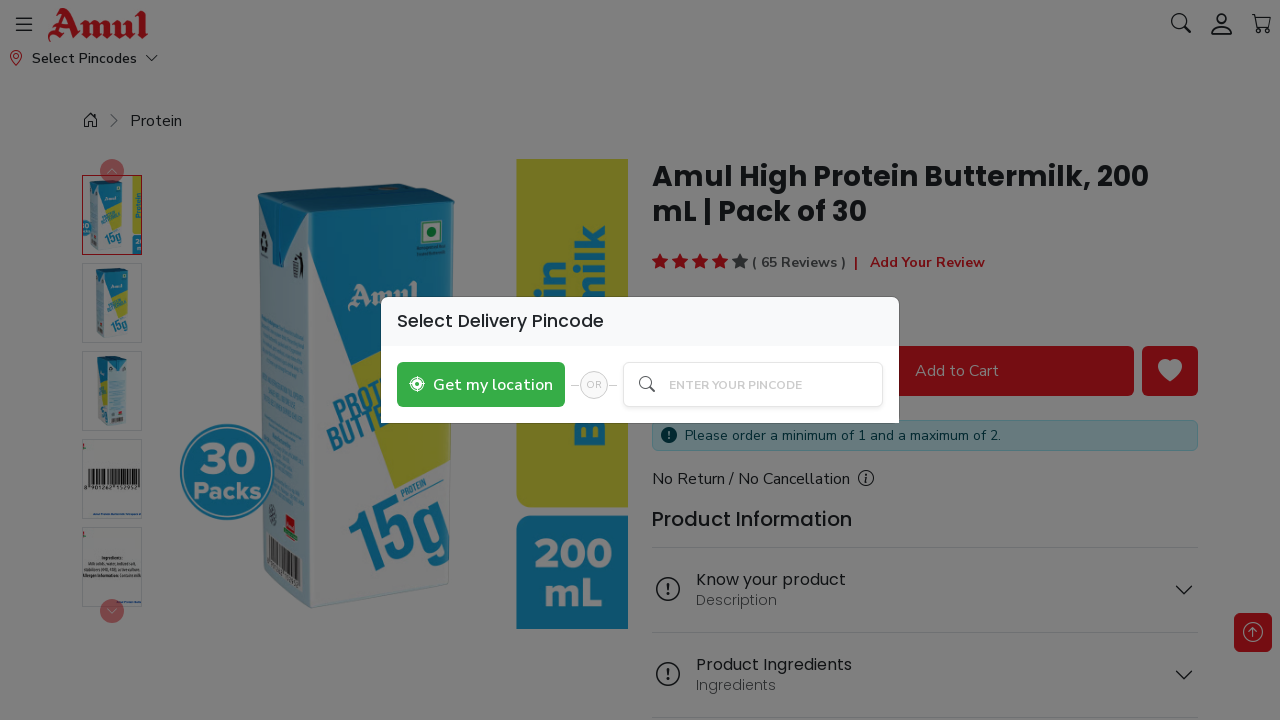

Pincode input box became visible
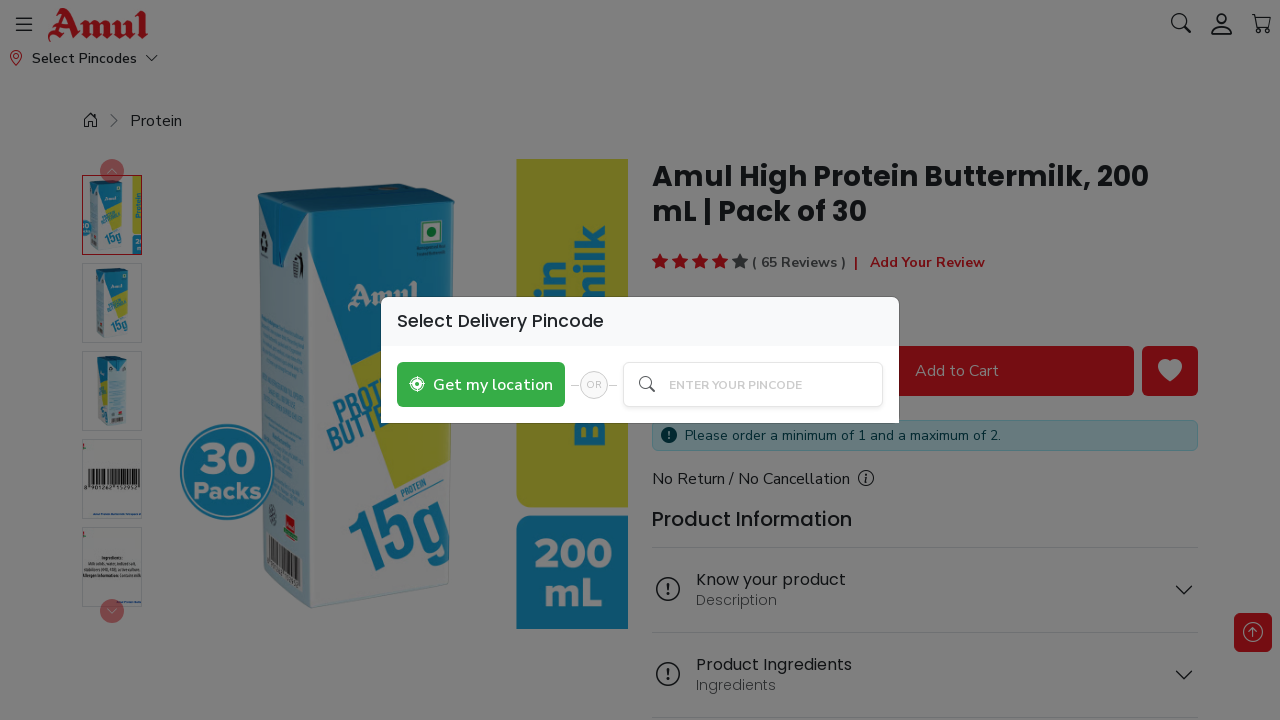

Entered delivery pincode '560015' in the input field
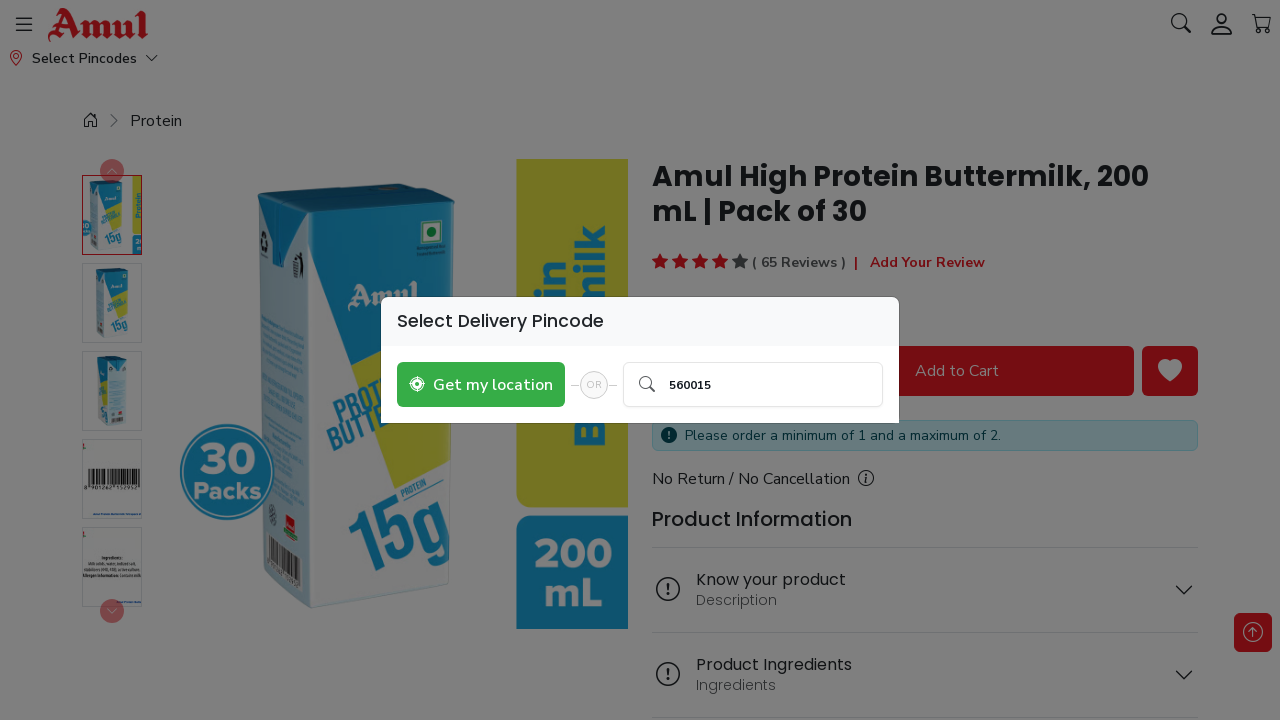

Pressed Enter to submit the pincode for availability check
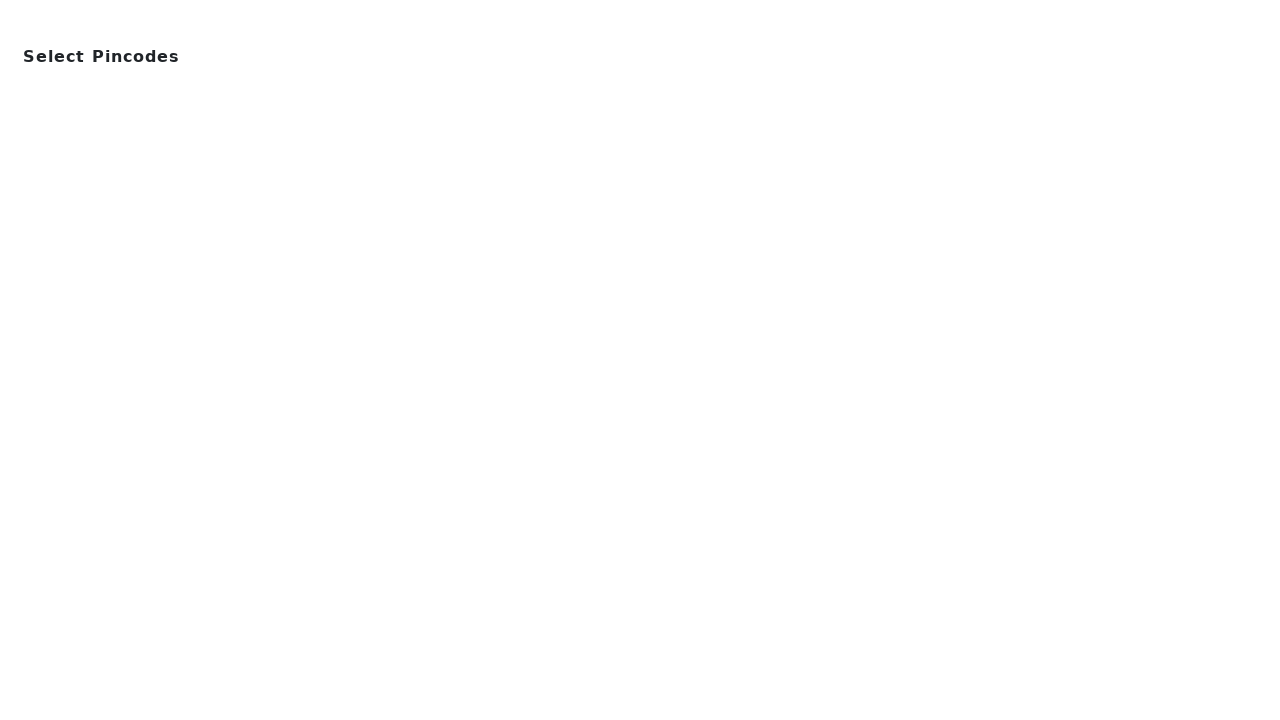

Waited 5 seconds for page to reload with stock information
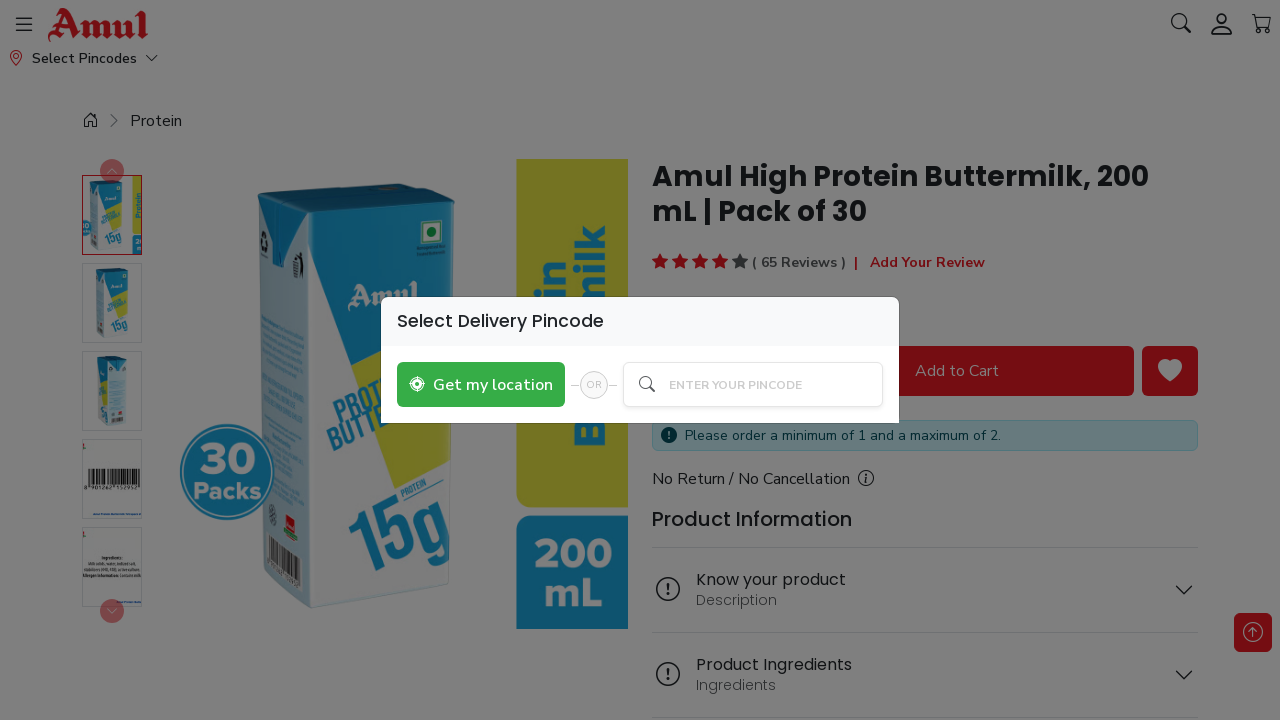

Page content loaded with stock availability information
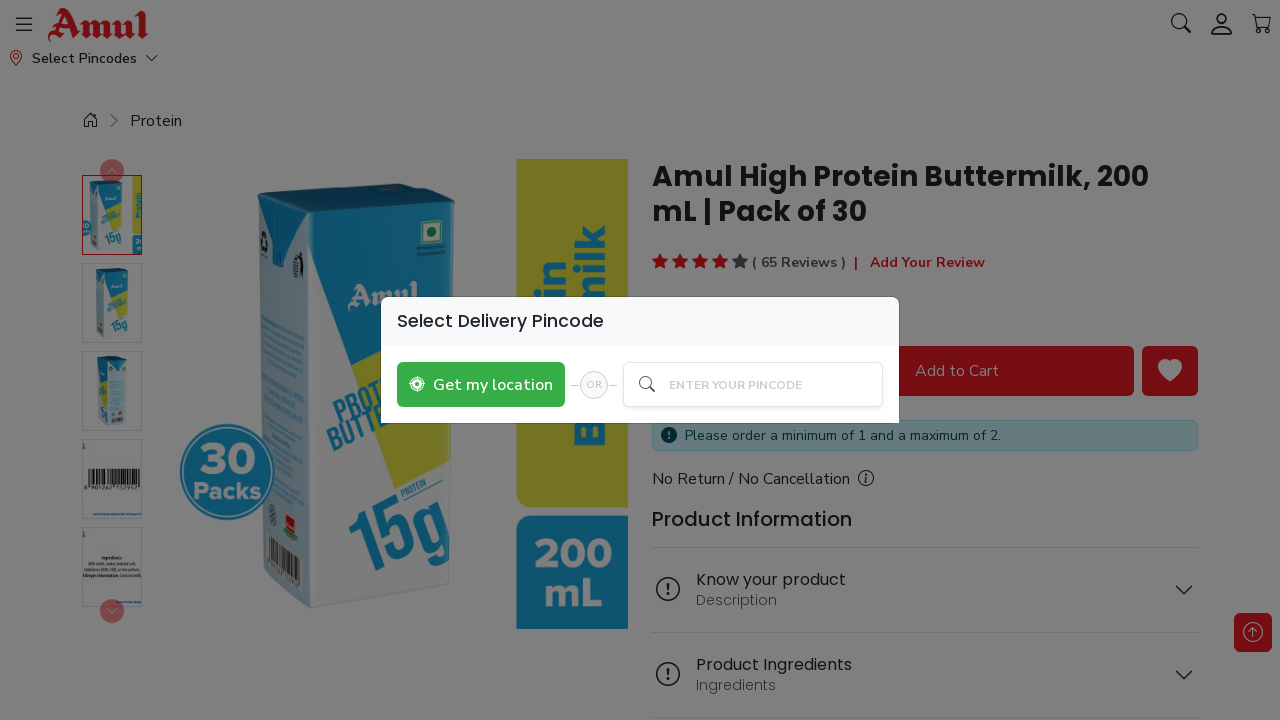

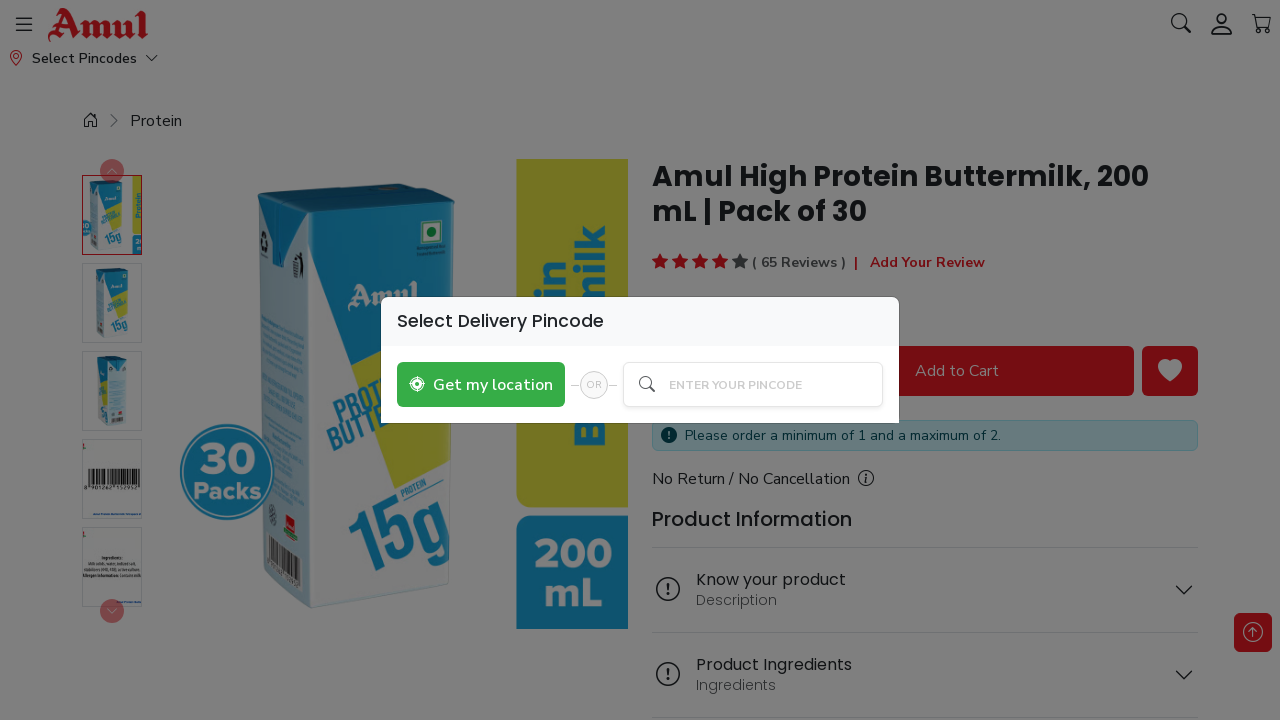